Tests jQuery UI accordion widget by switching to iframe and clicking on the second accordion section to expand it

Starting URL: https://jqueryui.com/accordion/

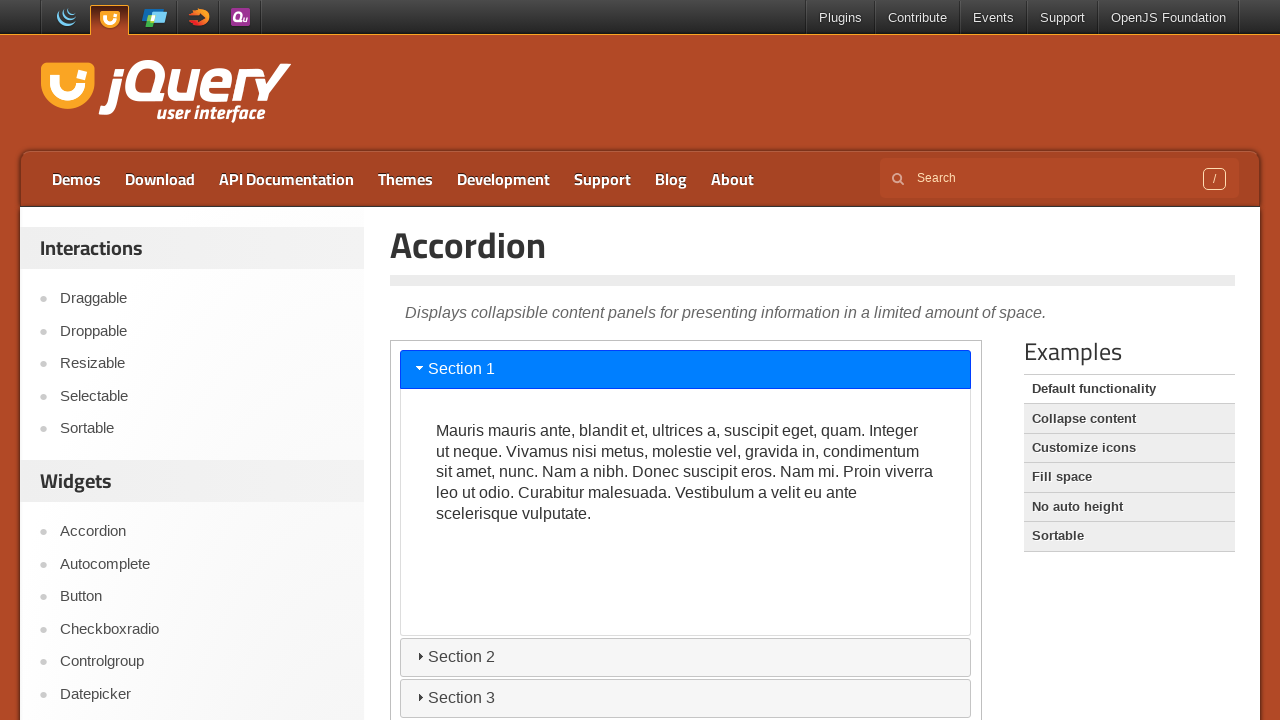

Located iframe containing the accordion widget
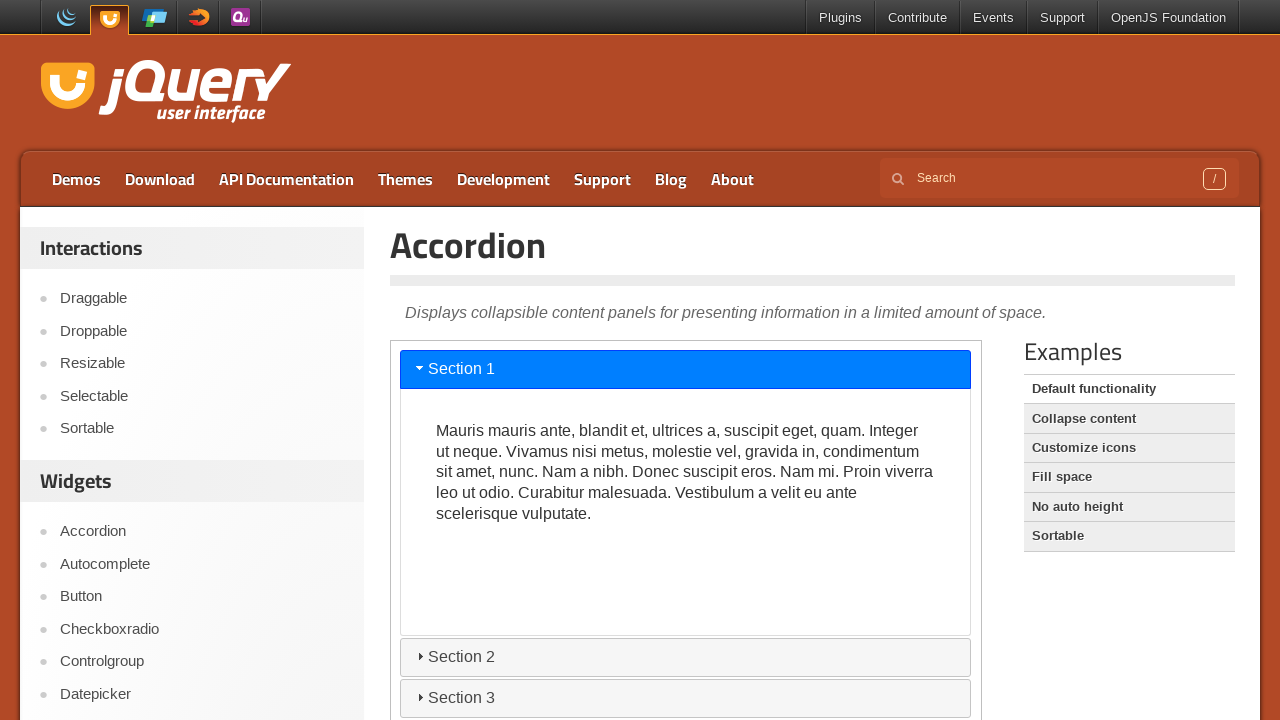

Clicked on the second accordion section to expand it at (686, 657) on iframe.demo-frame >> internal:control=enter-frame >> #ui-id-3
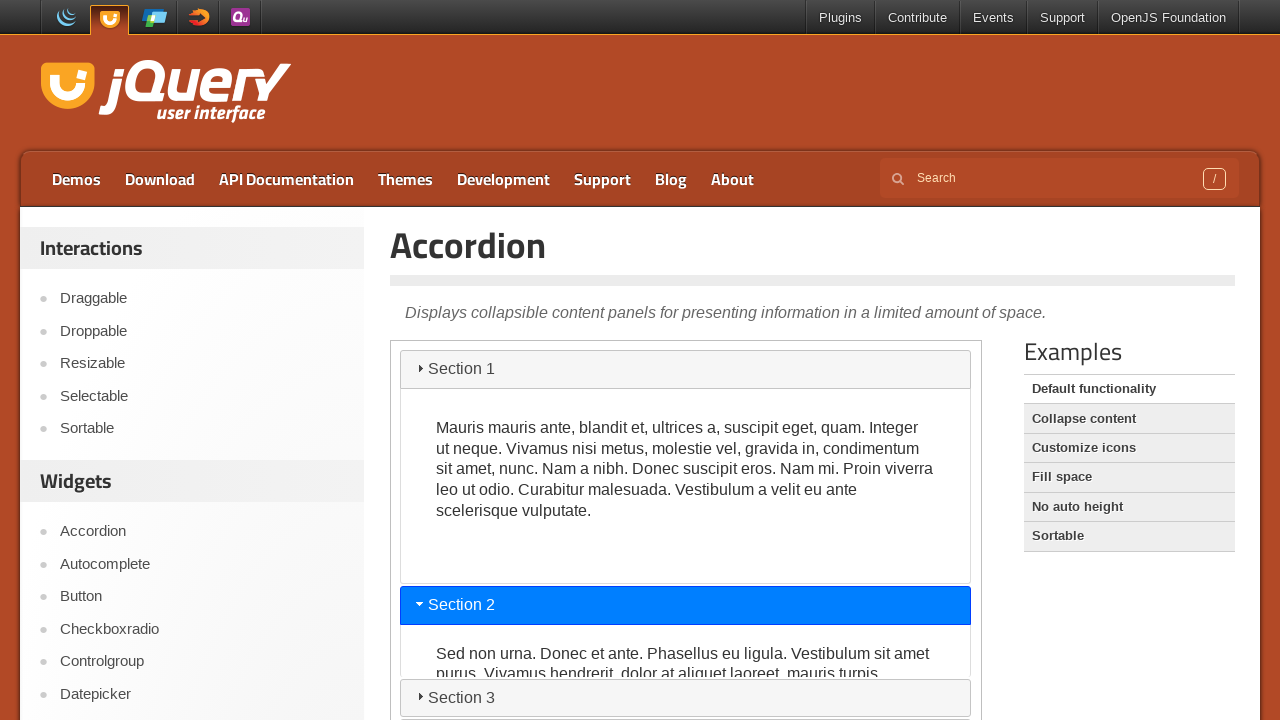

Accordion section expanded and content became visible
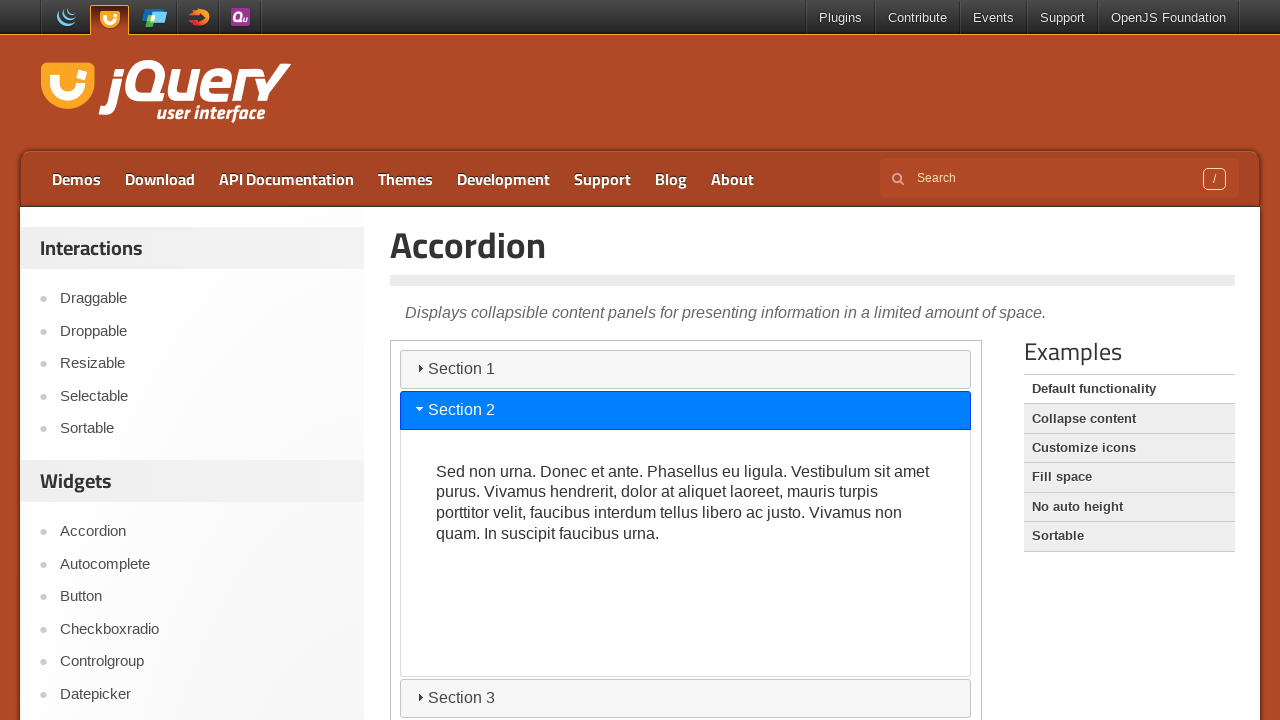

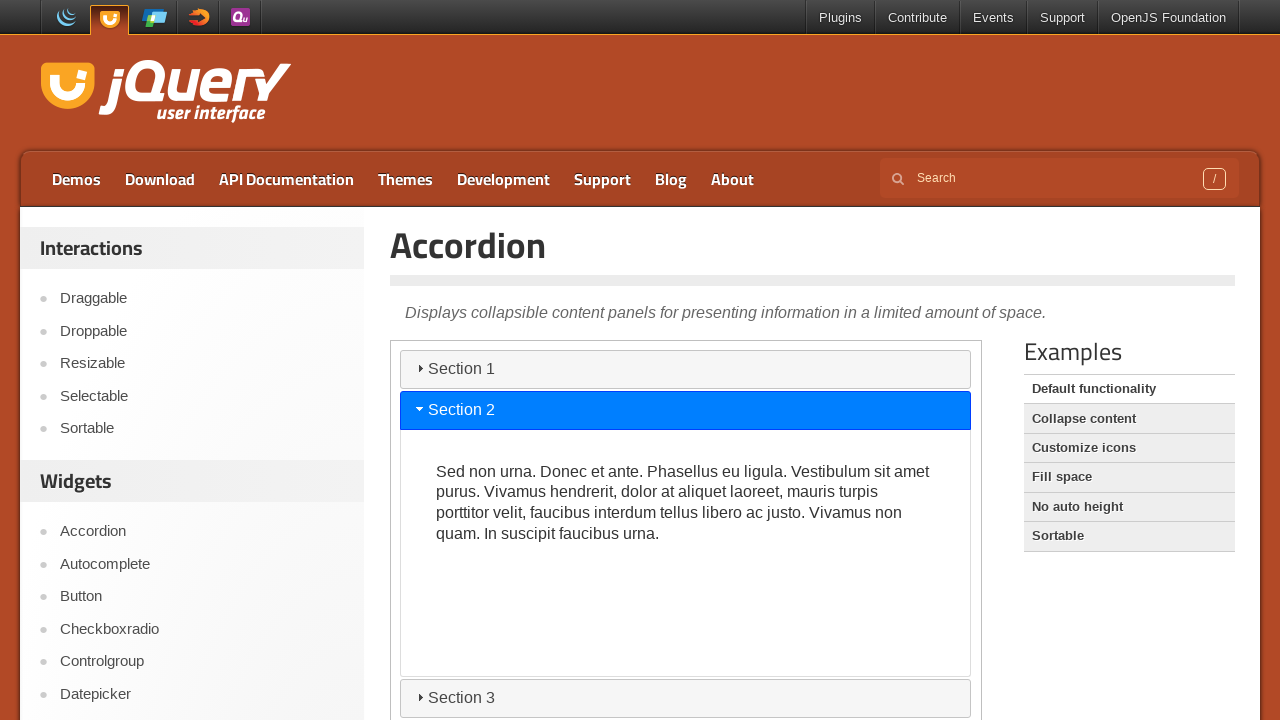